Tests a multiple selection dropdown by selecting CSS and HTML options, verifying selection, then removing the CSS option from the dropdown.

Starting URL: https://semantic-ui.com/modules/dropdown.html

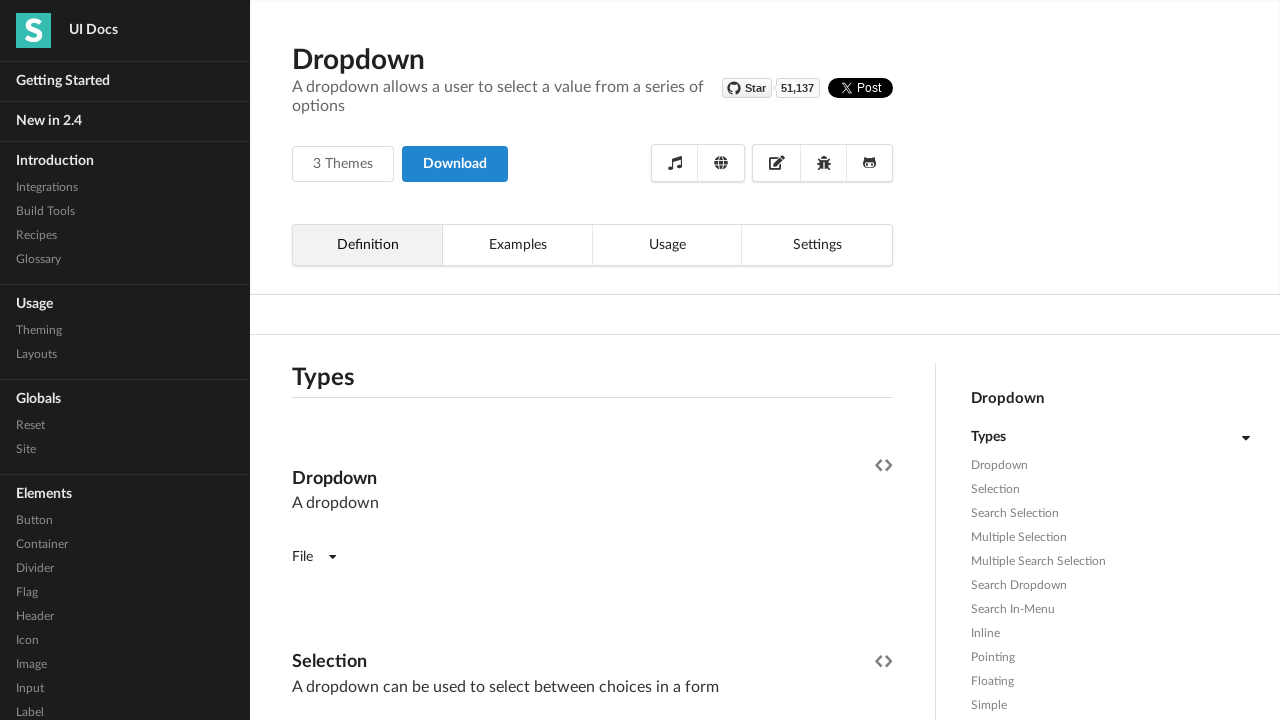

Clicked on the multiple selection dropdown at (592, 361) on div.ui.fluid.dropdown.selection.multiple
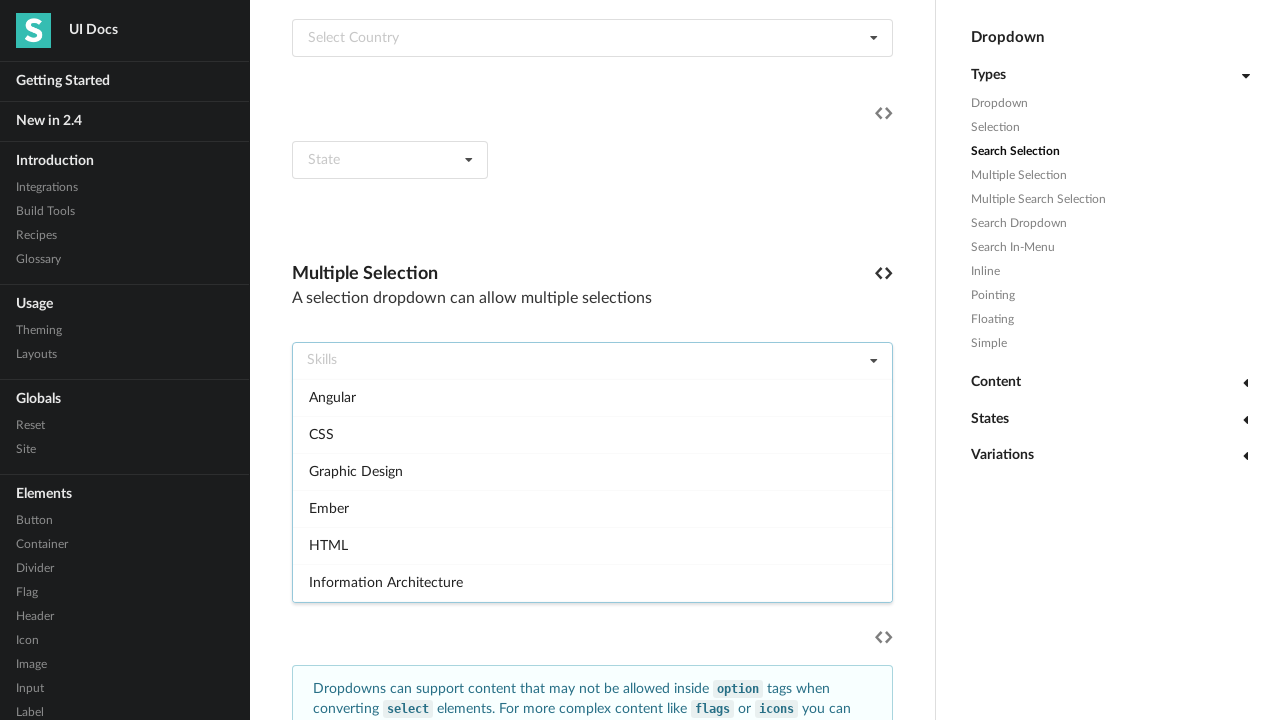

Selected CSS option from dropdown at (592, 434) on xpath=//div[@data-tab='definition']//div[text()='CSS']
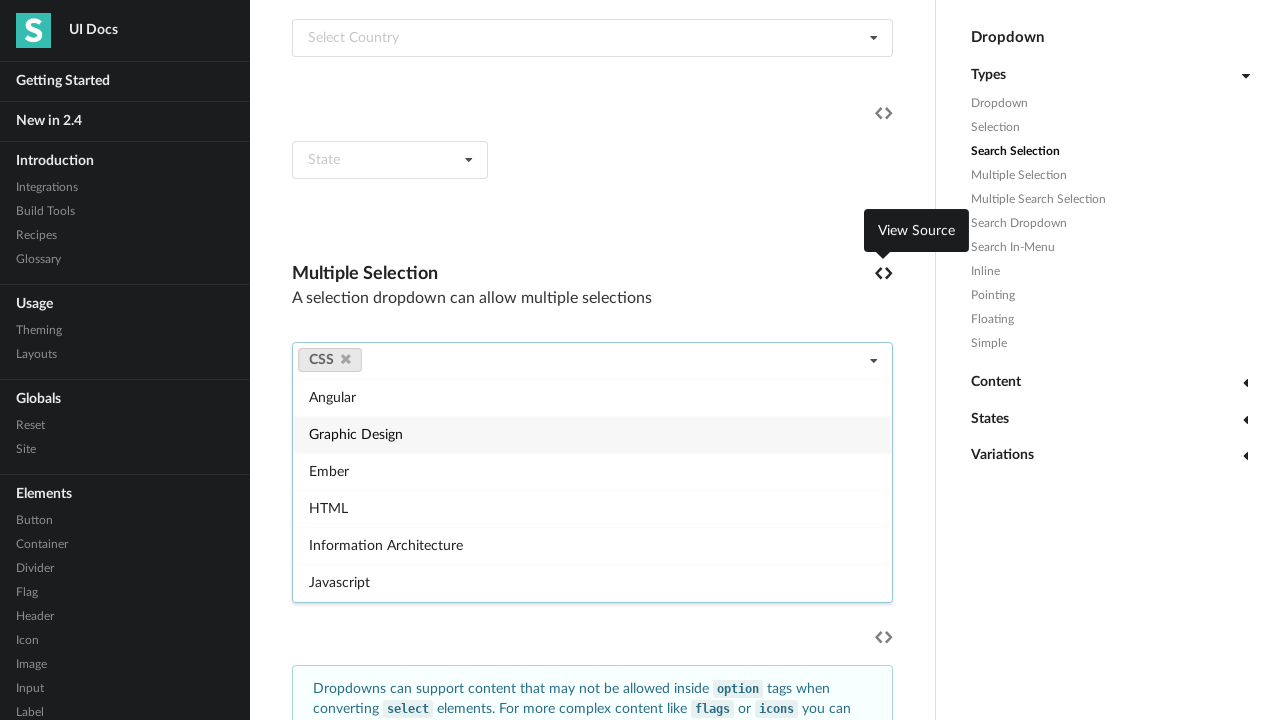

Selected HTML option from dropdown at (592, 508) on xpath=//div[@data-tab='definition']//div[text()='HTML']
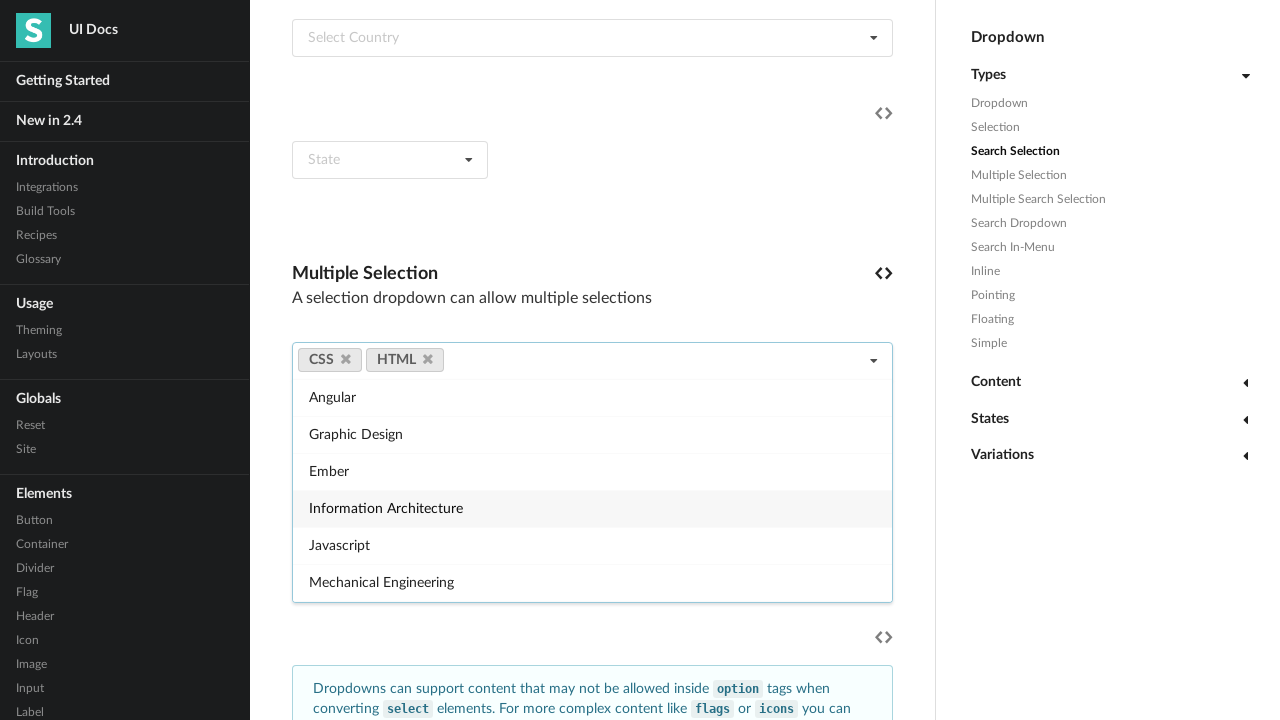

Removed CSS option from dropdown by clicking delete icon at (346, 359) on xpath=//a[@data-value='css']/i
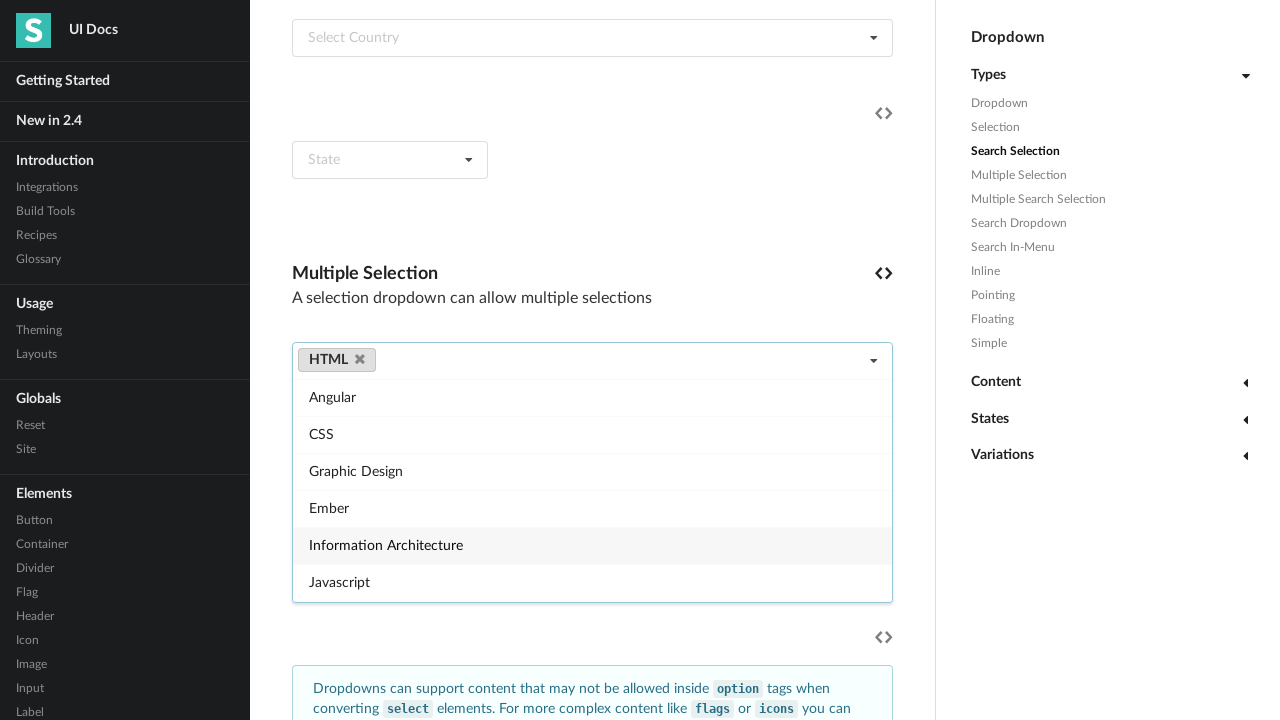

Waited 1 second to verify the action completed
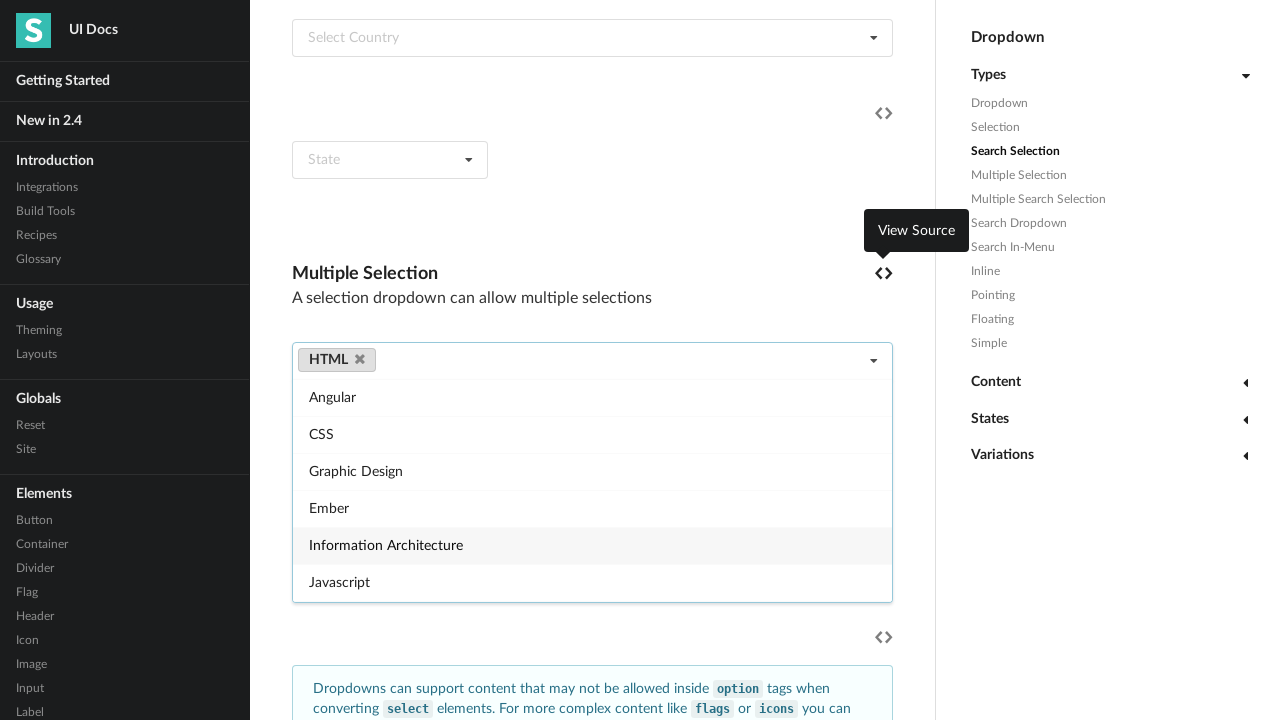

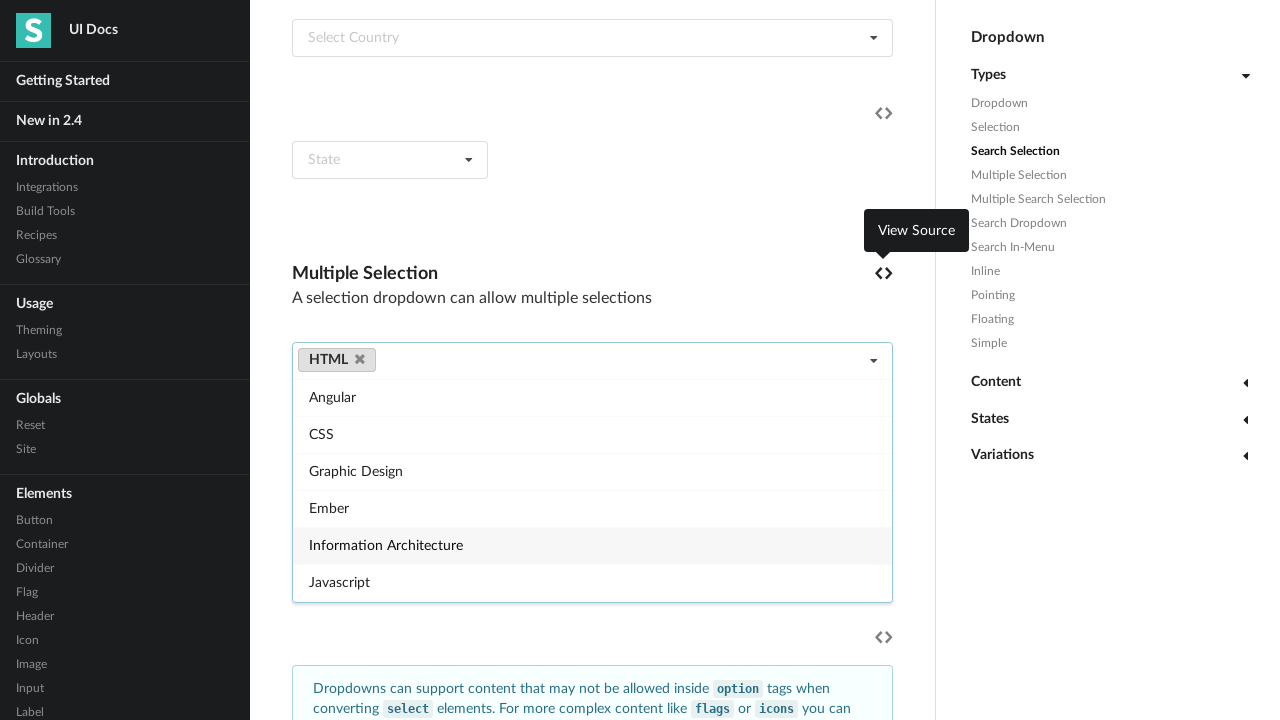